Tests basic browser commands by navigating to daringfireball.net, retrieving page title, URL, and page source information, then refreshing the page to verify browser command functionality.

Starting URL: http://daringfireball.net/

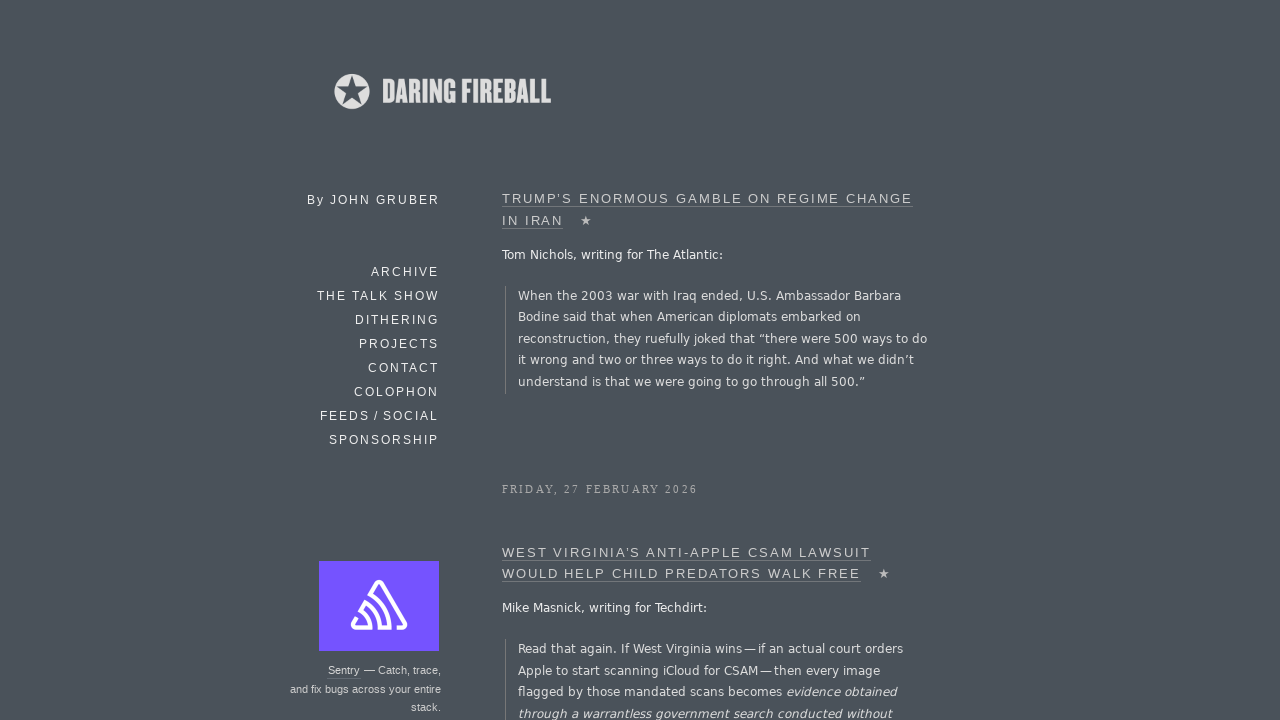

Retrieved page title from daringfireball.net
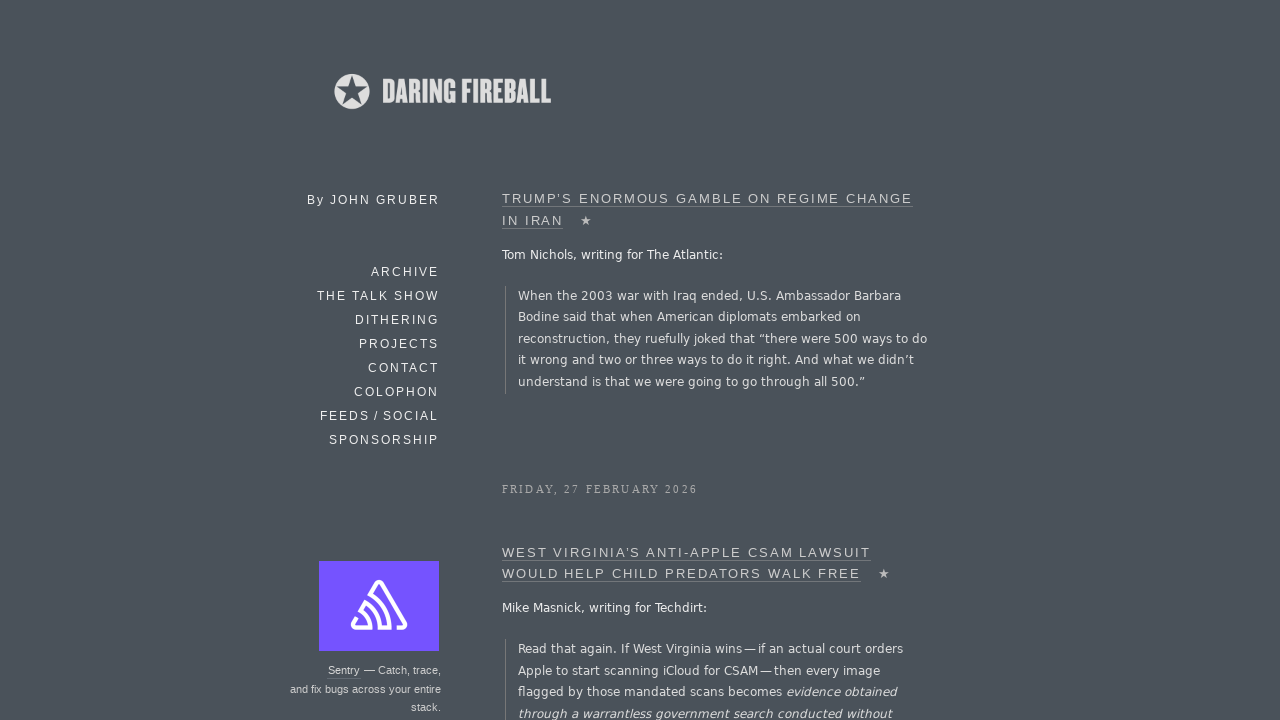

Calculated page title length: 15 characters
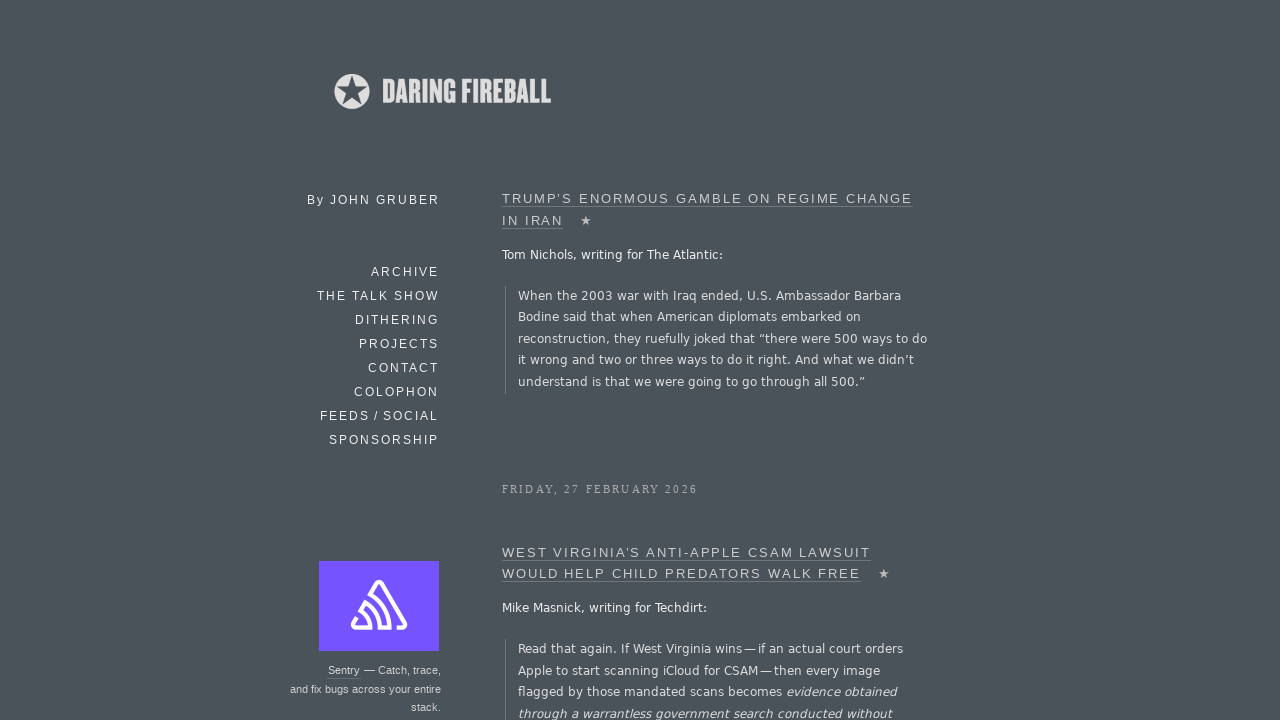

Retrieved current page URL
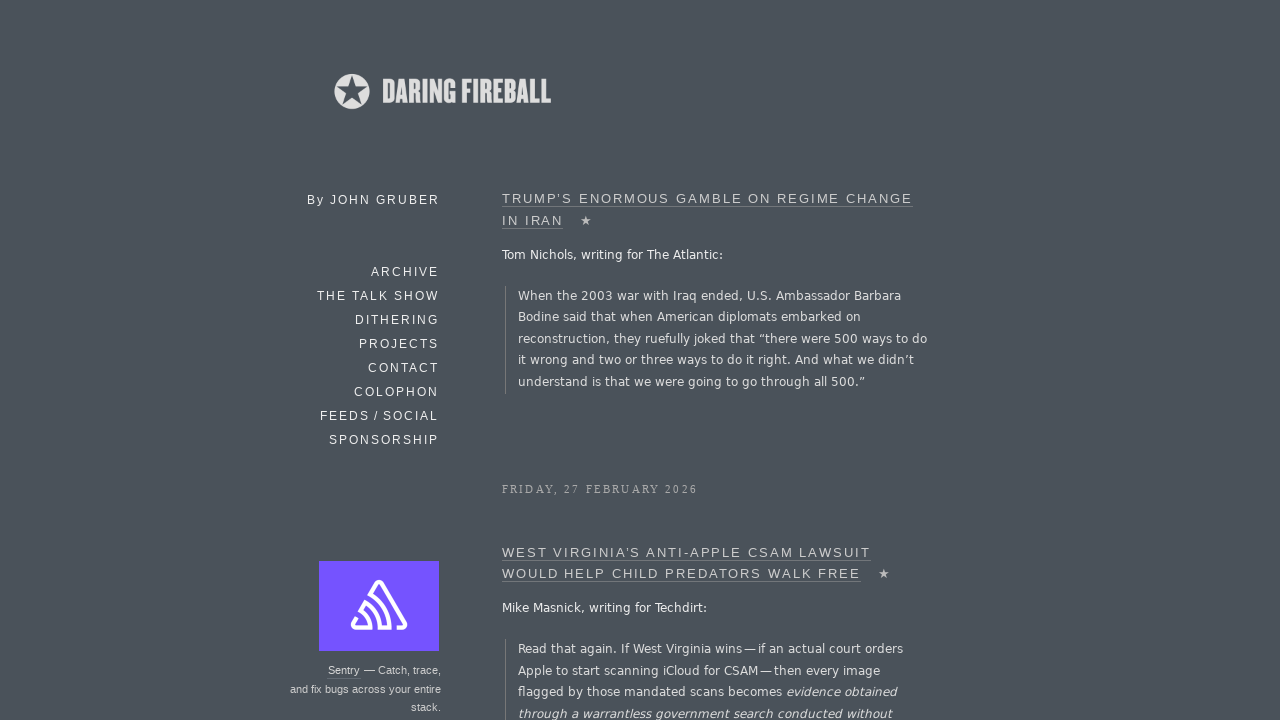

Calculated URL length: 27 characters
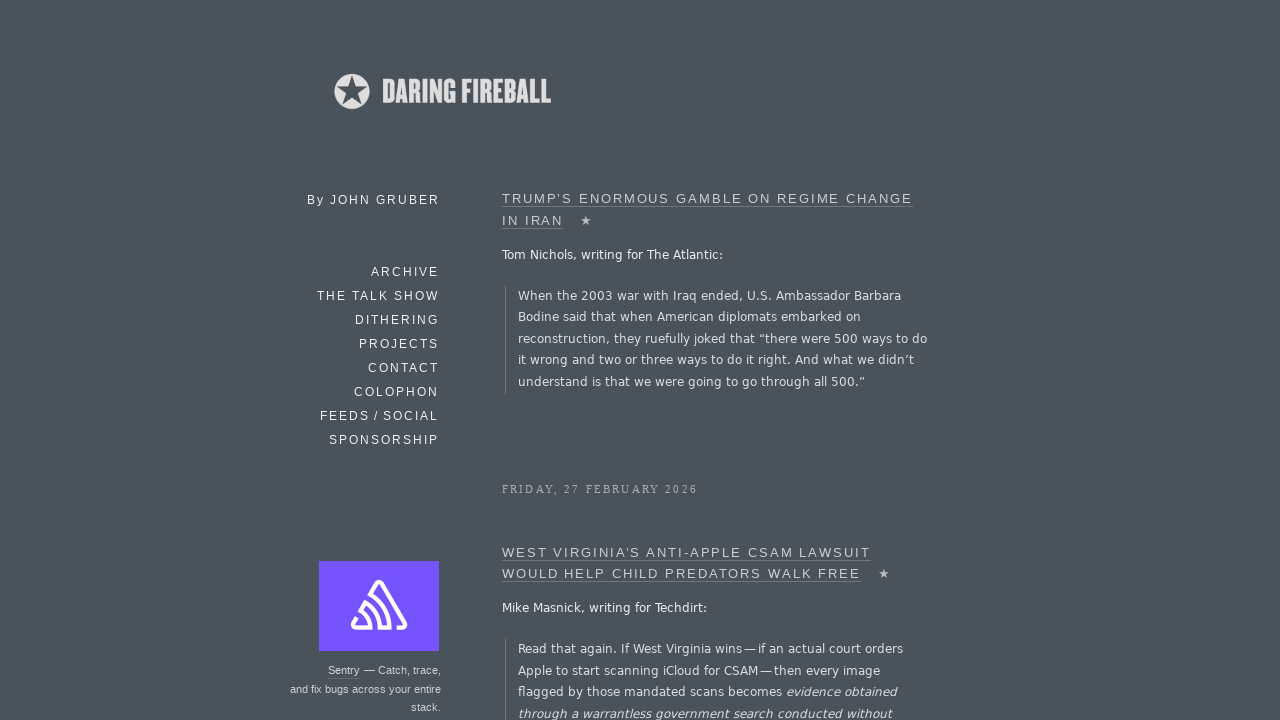

Refreshed the page to verify reload functionality
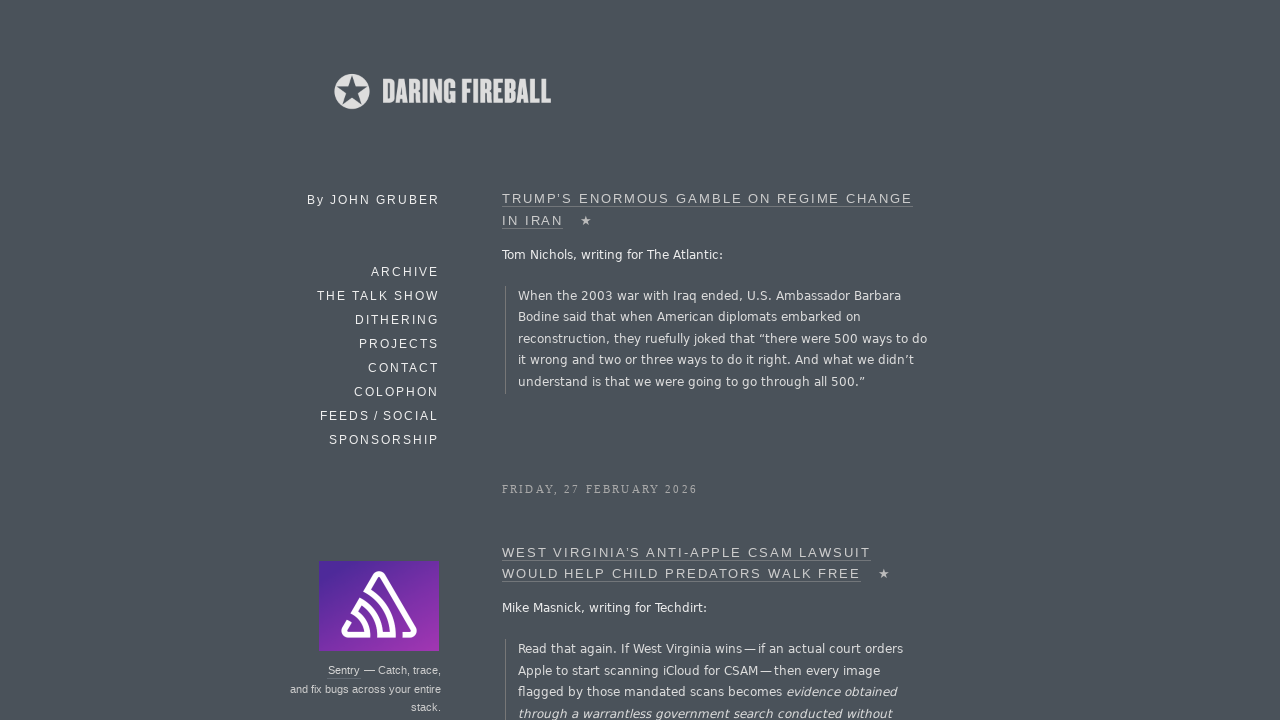

Retrieved page source content after refresh
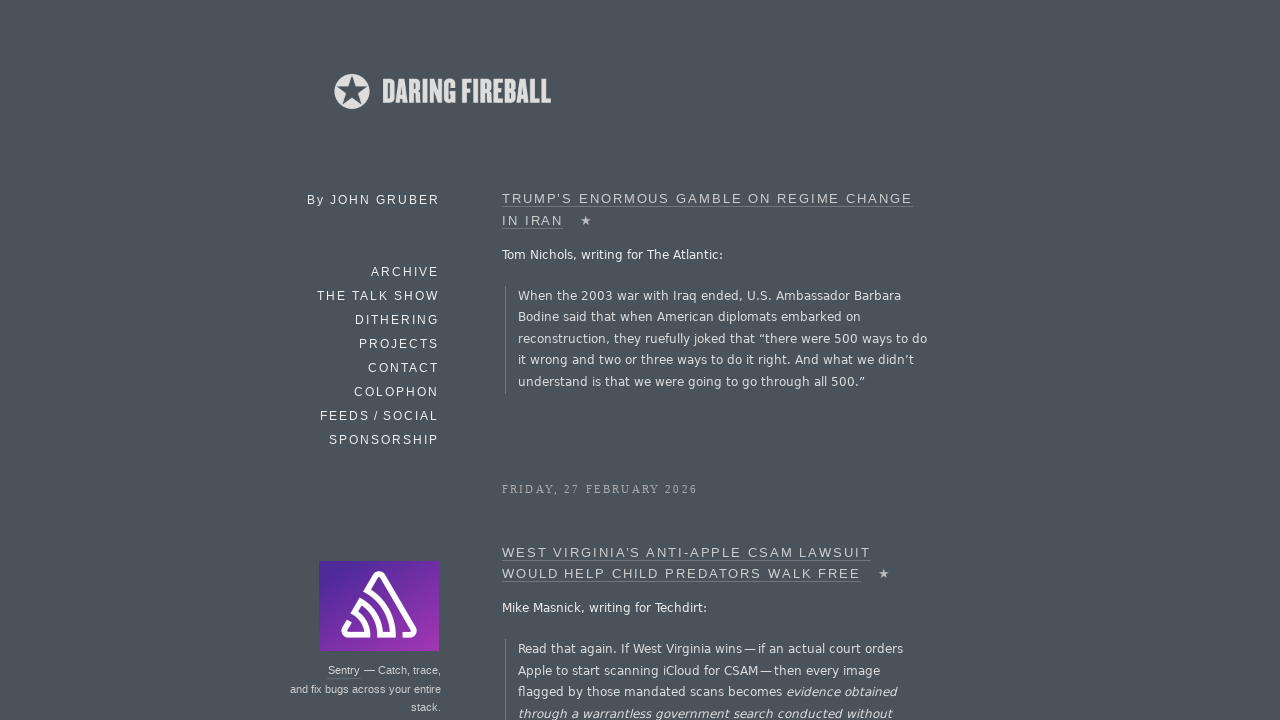

Calculated page source length: 99363 characters
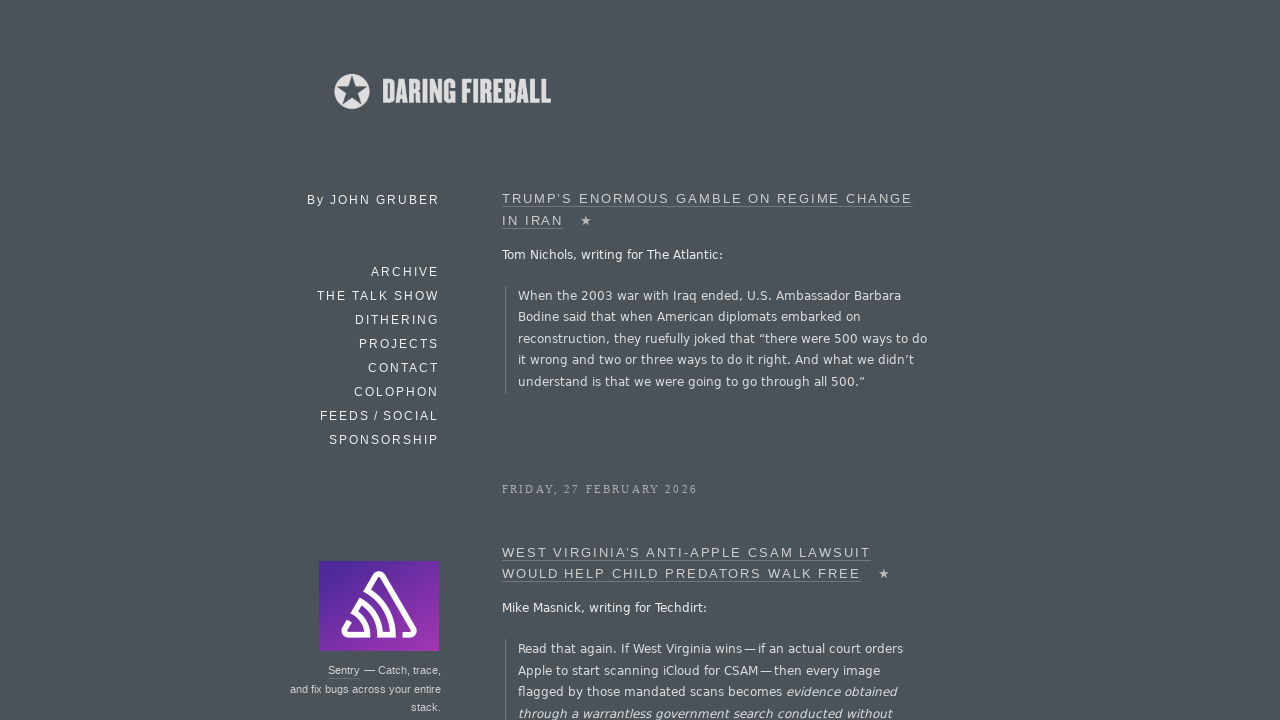

Waited for page to reach domcontentloaded state
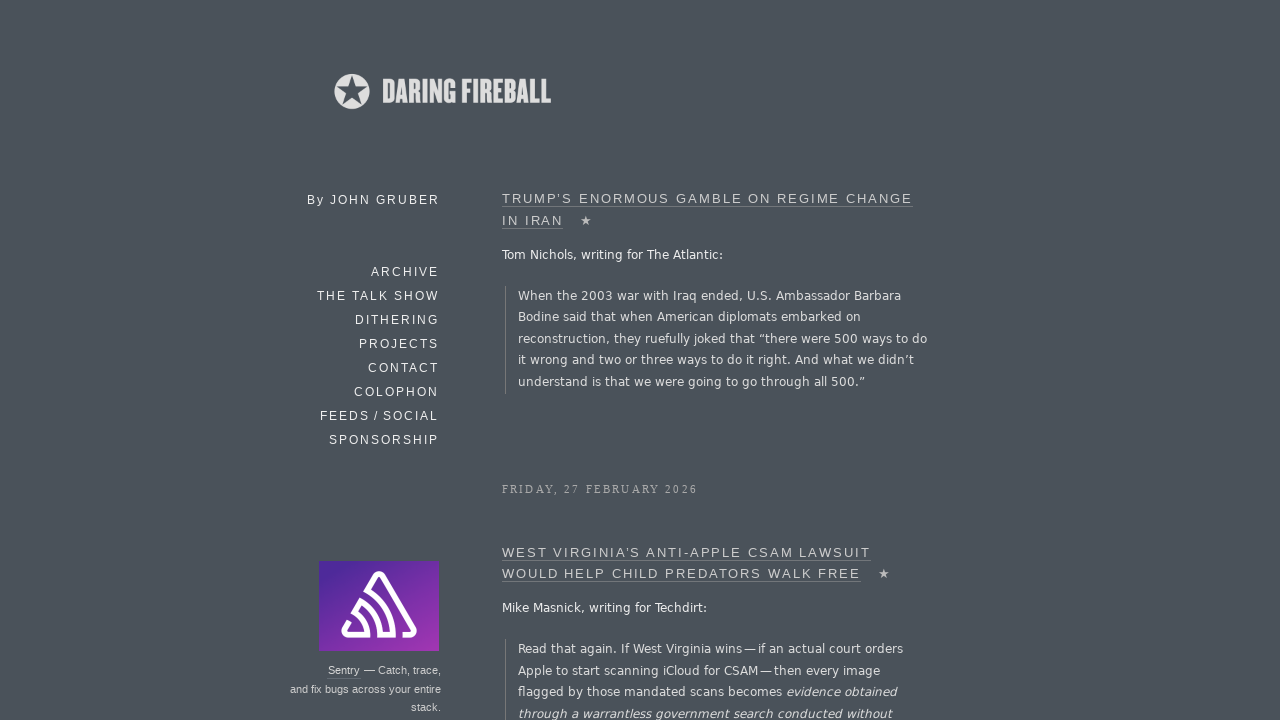

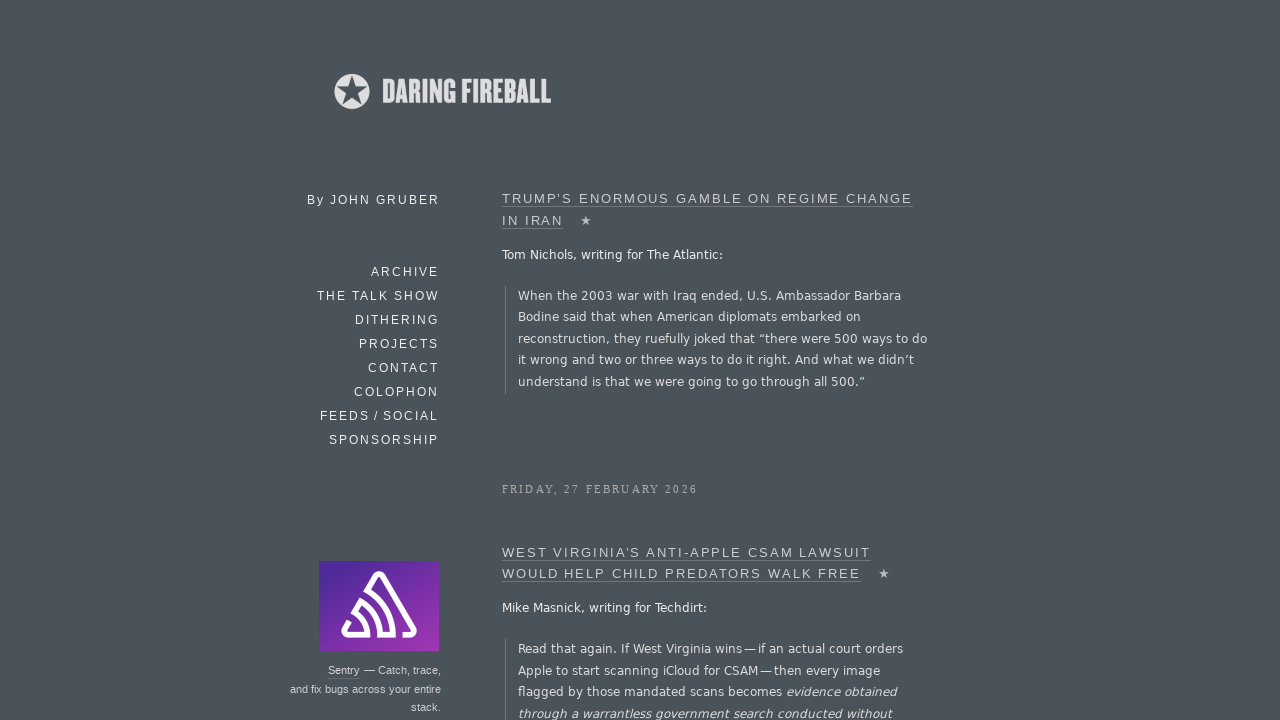